Tests opening a new window, switching to it, scrolling, and then closing it to return to the original window

Starting URL: https://codenboxautomationlab.com/practice/

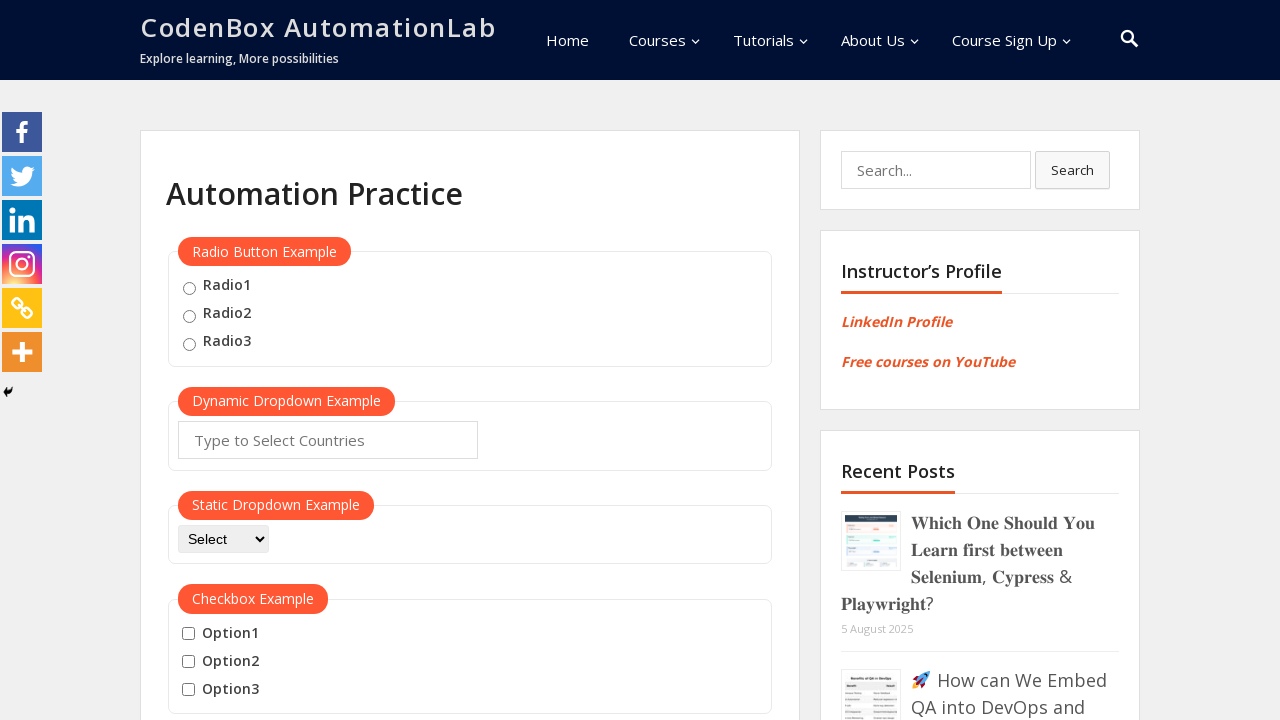

Clicked button to open new window at (237, 360) on #openwindow
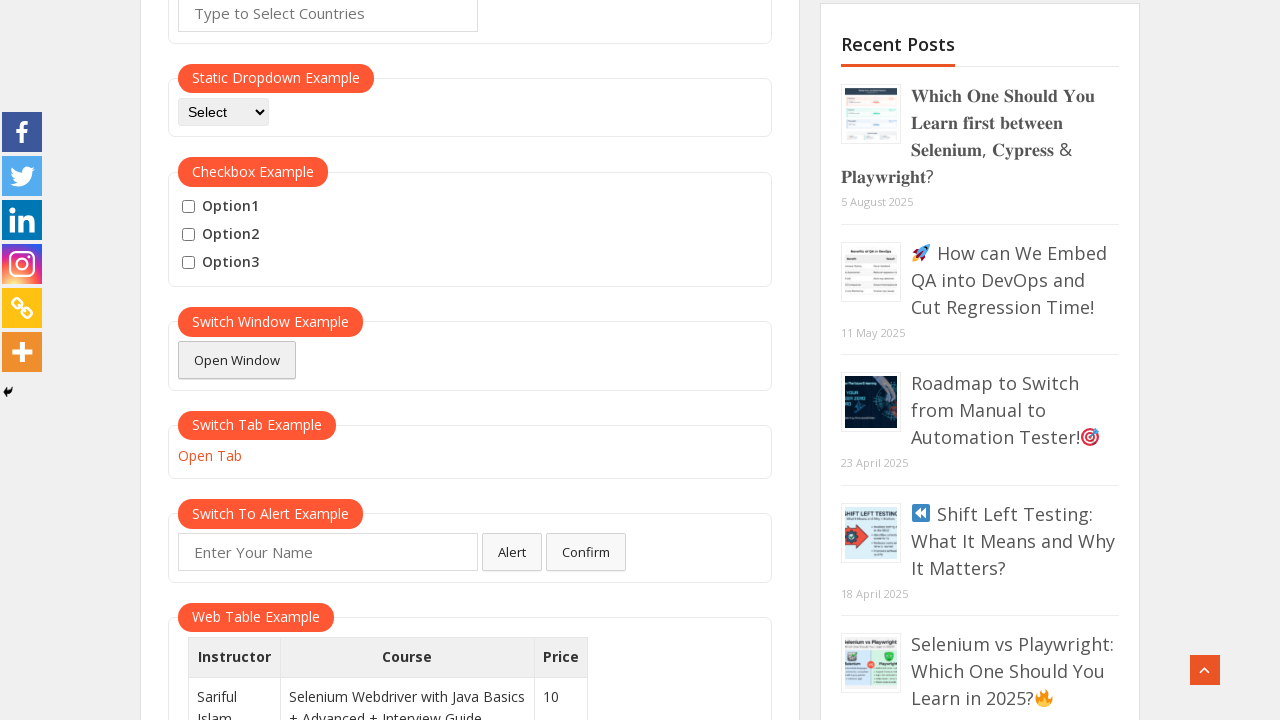

New window opened and captured
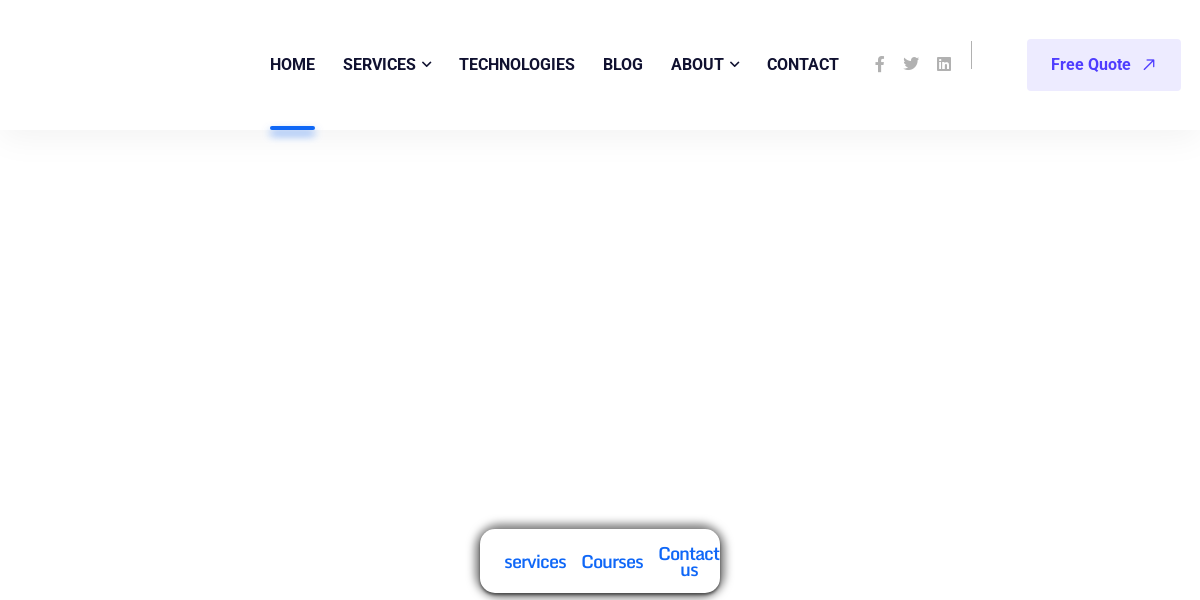

New window fully loaded
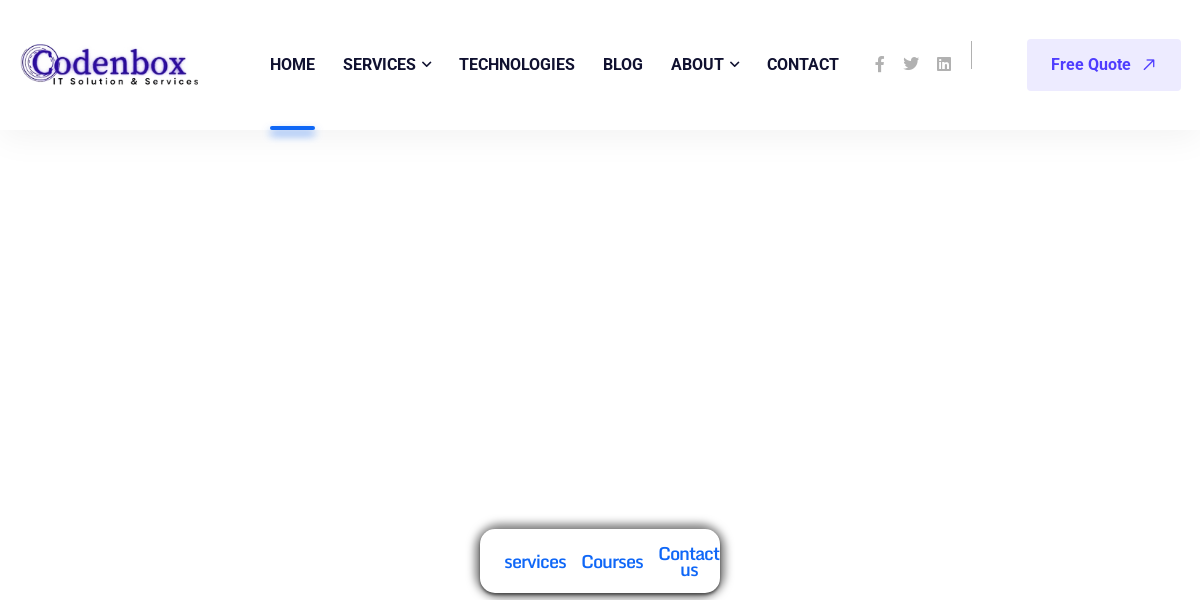

Scrolled down 500 pixels in new window
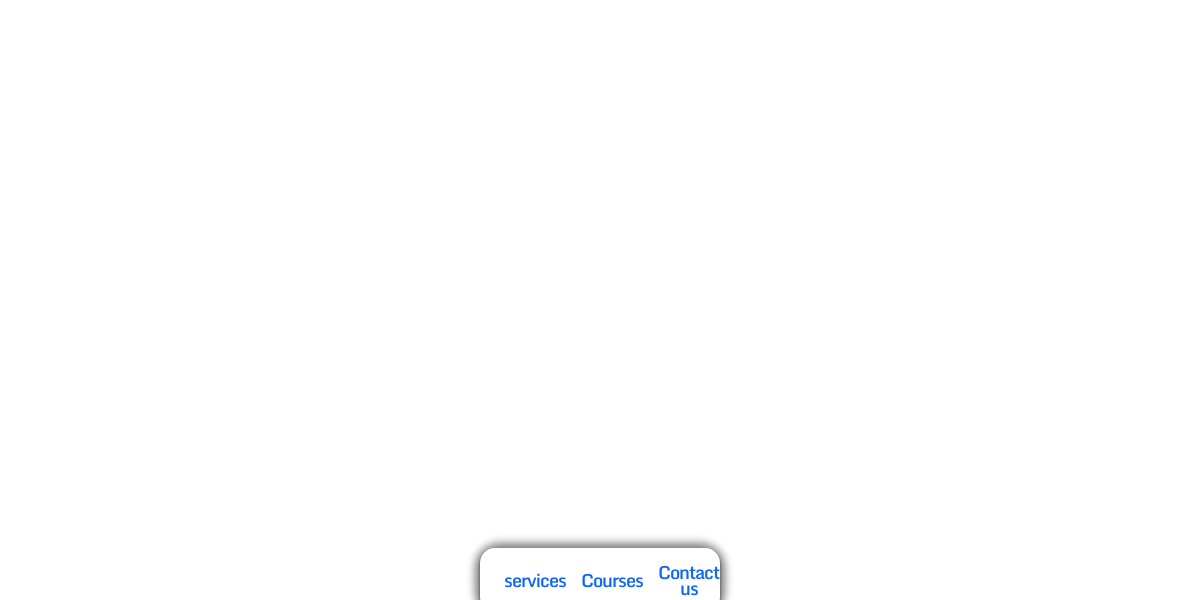

Closed new window and returned to original window
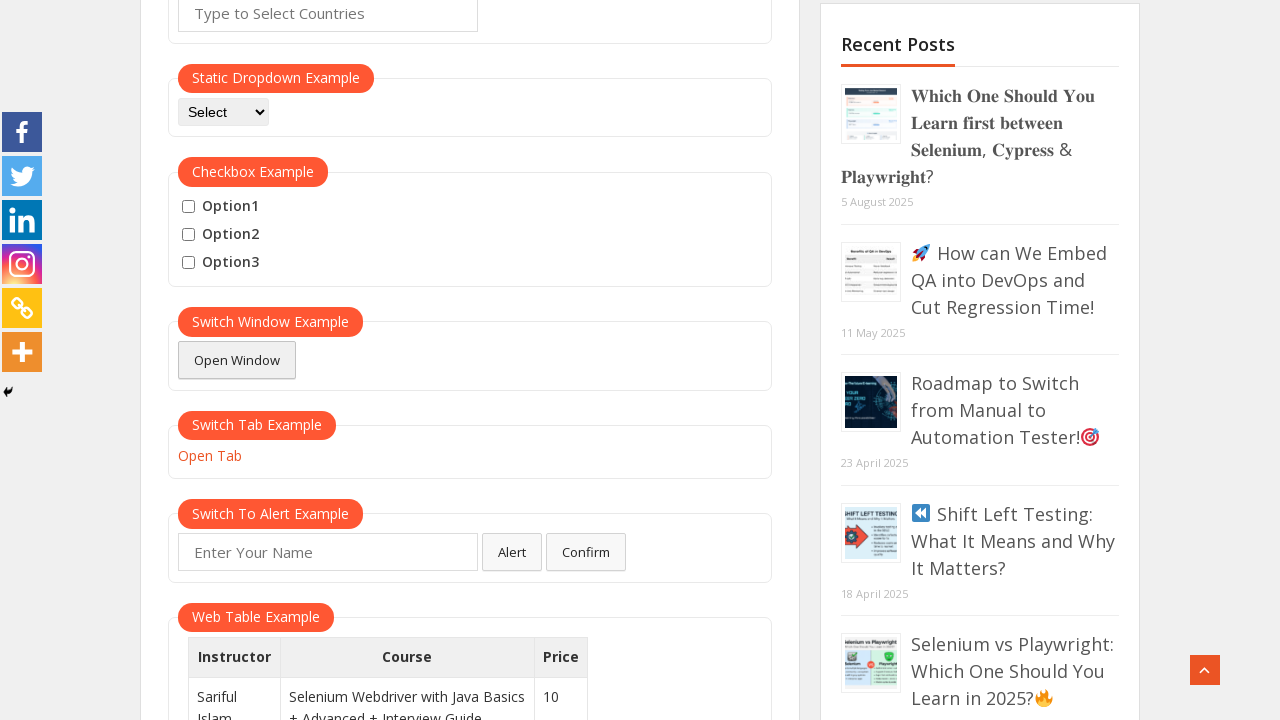

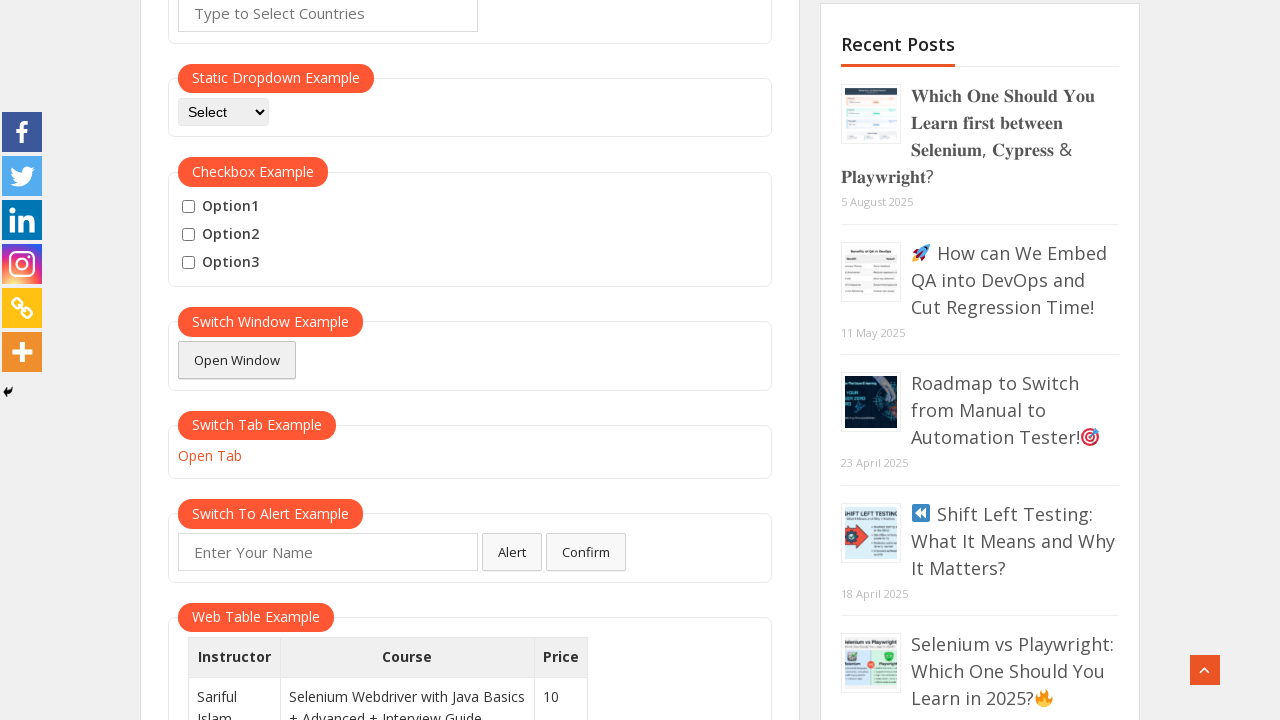